Tests the text box form by filling all fields with valid data and verifying the submitted information is displayed correctly

Starting URL: https://demoqa.com/elements

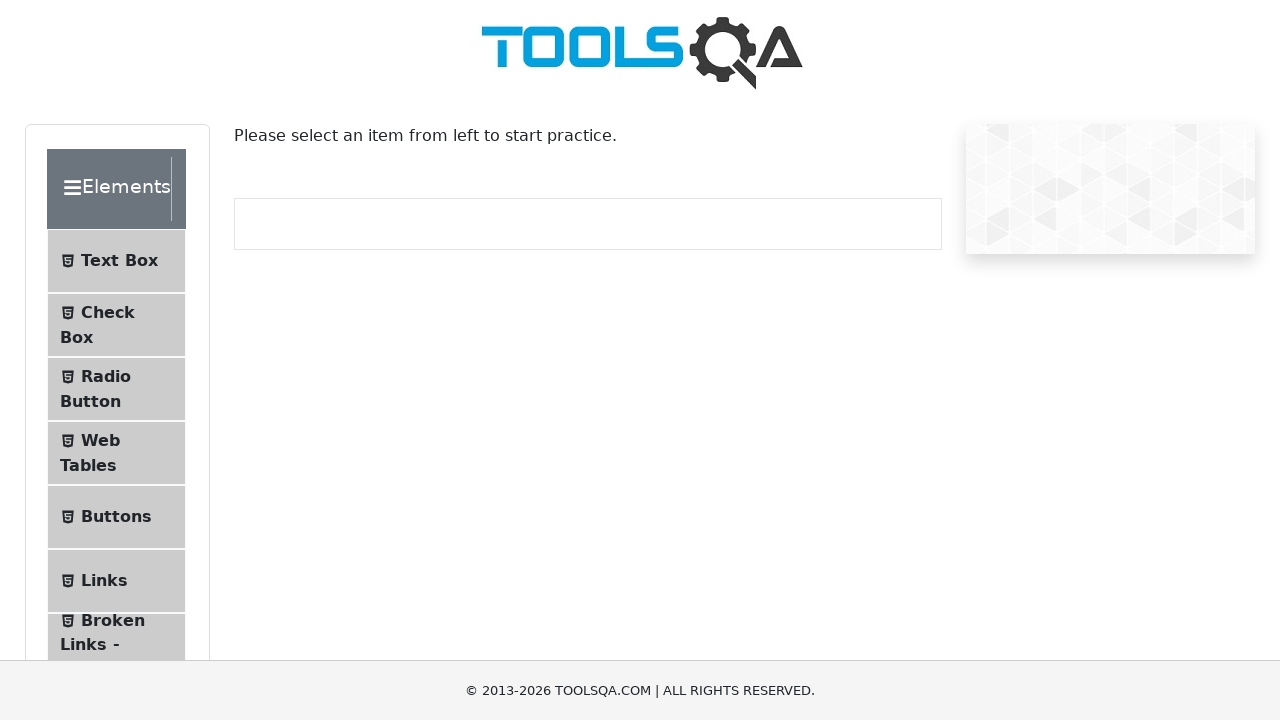

Clicked on Text Box menu item at (119, 261) on xpath=//span[text()='Text Box']
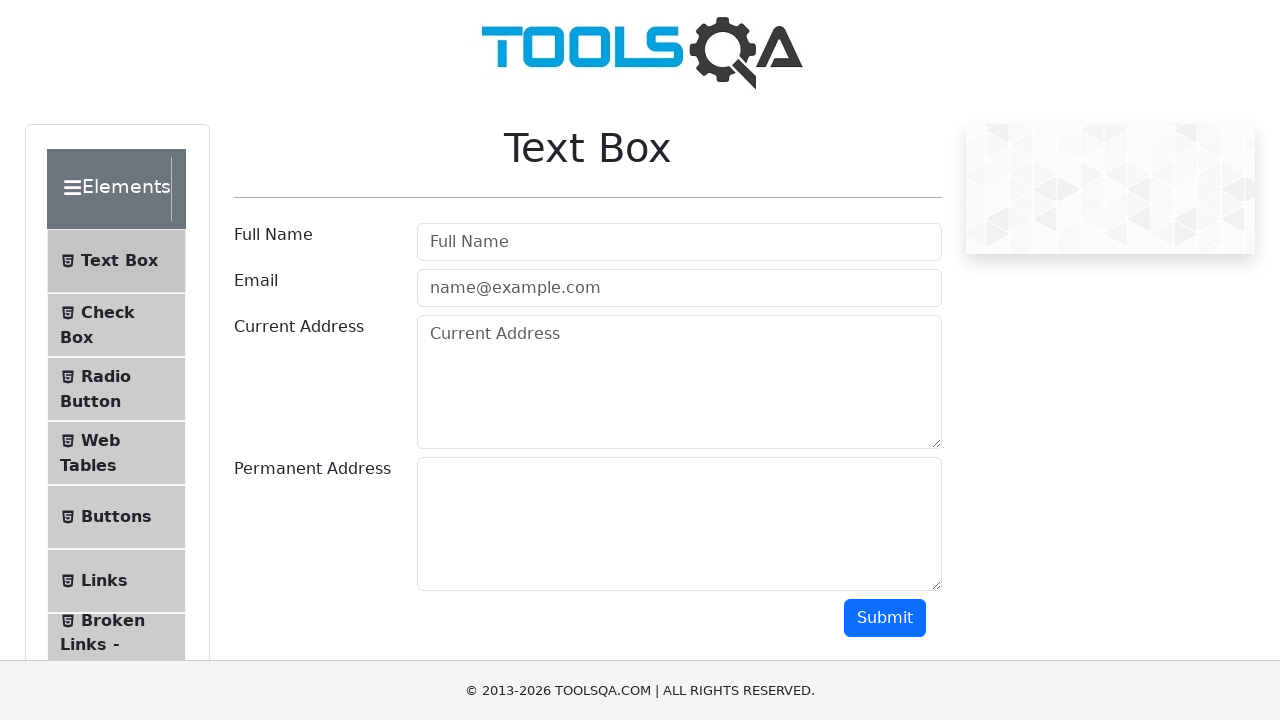

Filled userName field with 'Jan Kowalski' on #userName
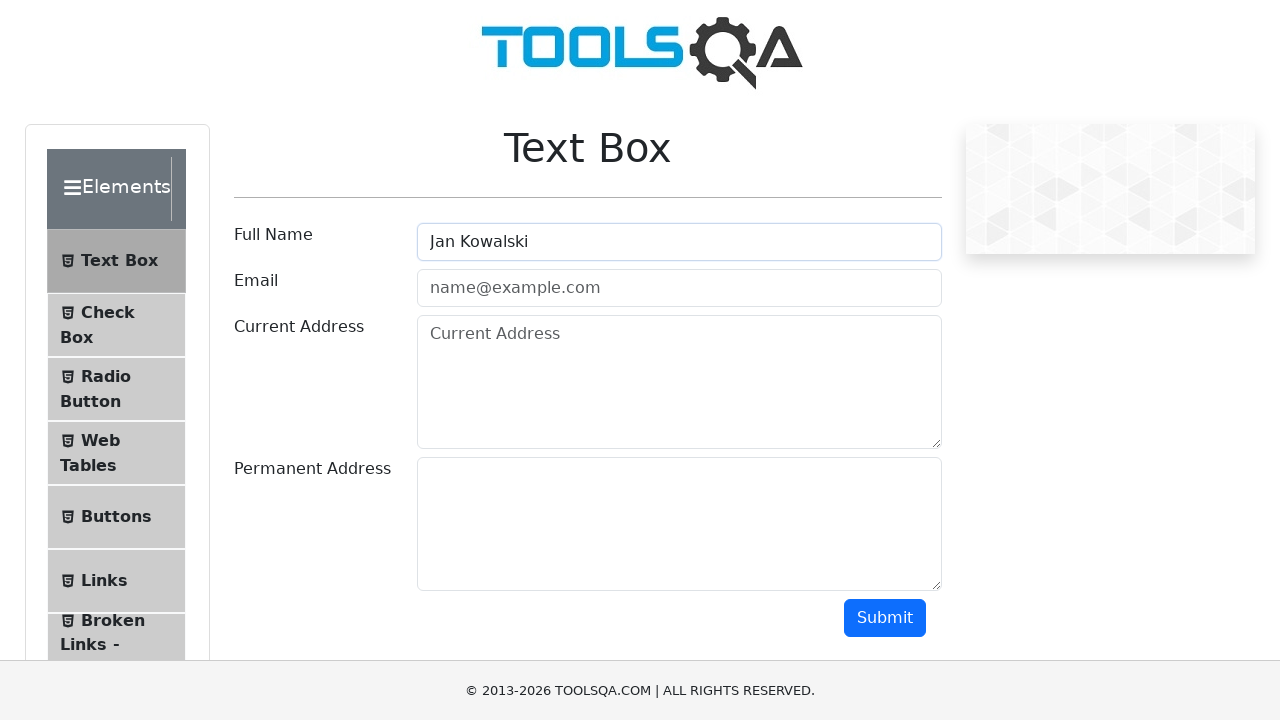

Filled userEmail field with 'jan.kowalski@example.com' on #userEmail
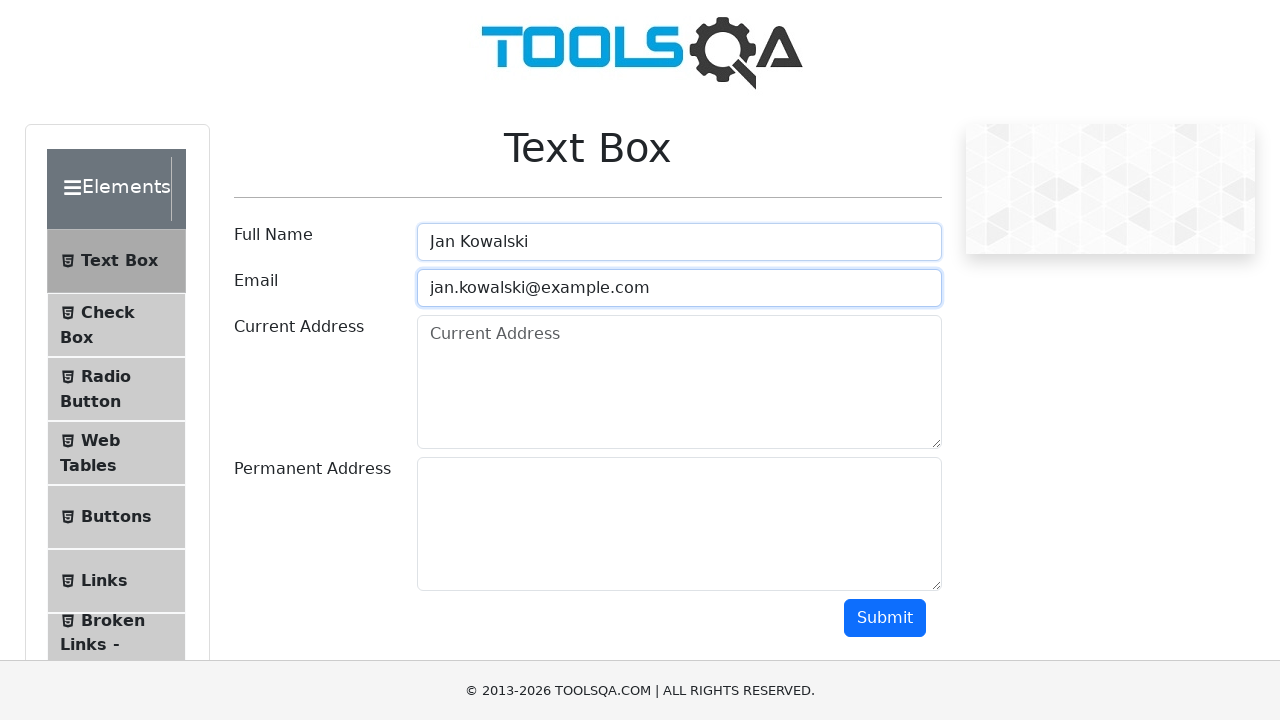

Filled currentAddress field with 'ul. Testowa 123' on #currentAddress
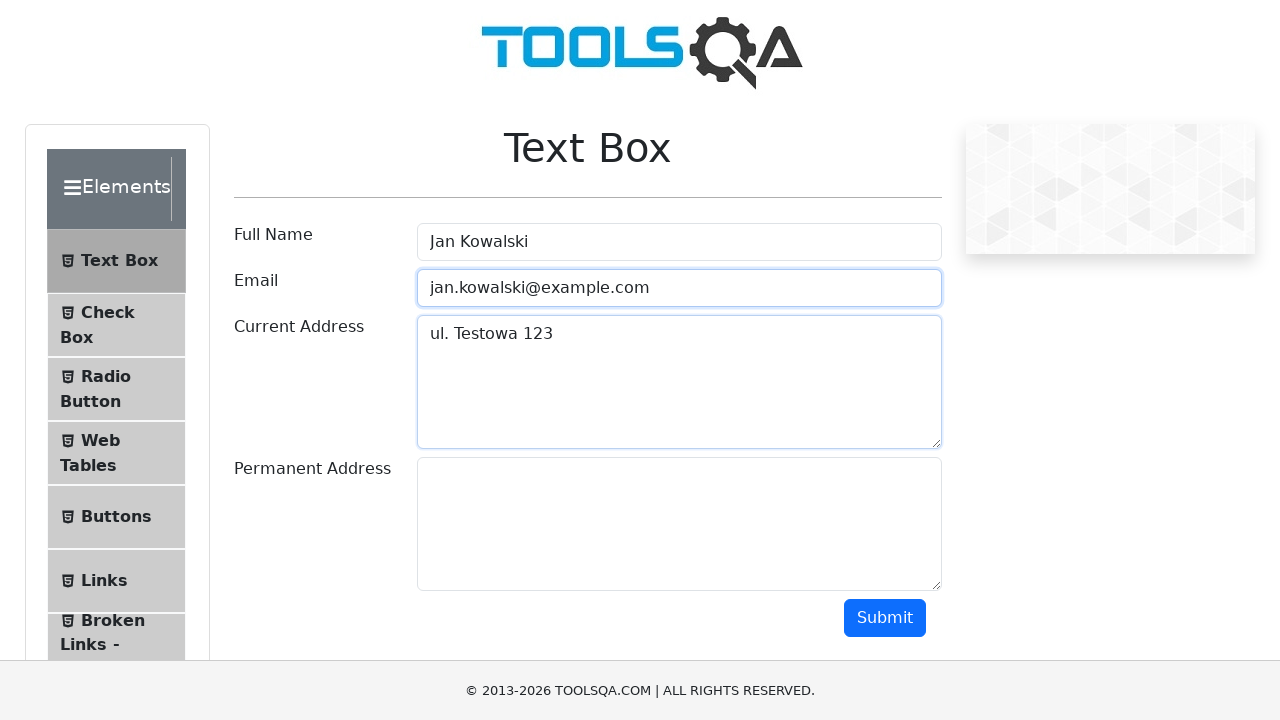

Filled permanentAddress field with 'ul. Główna 456' on #permanentAddress
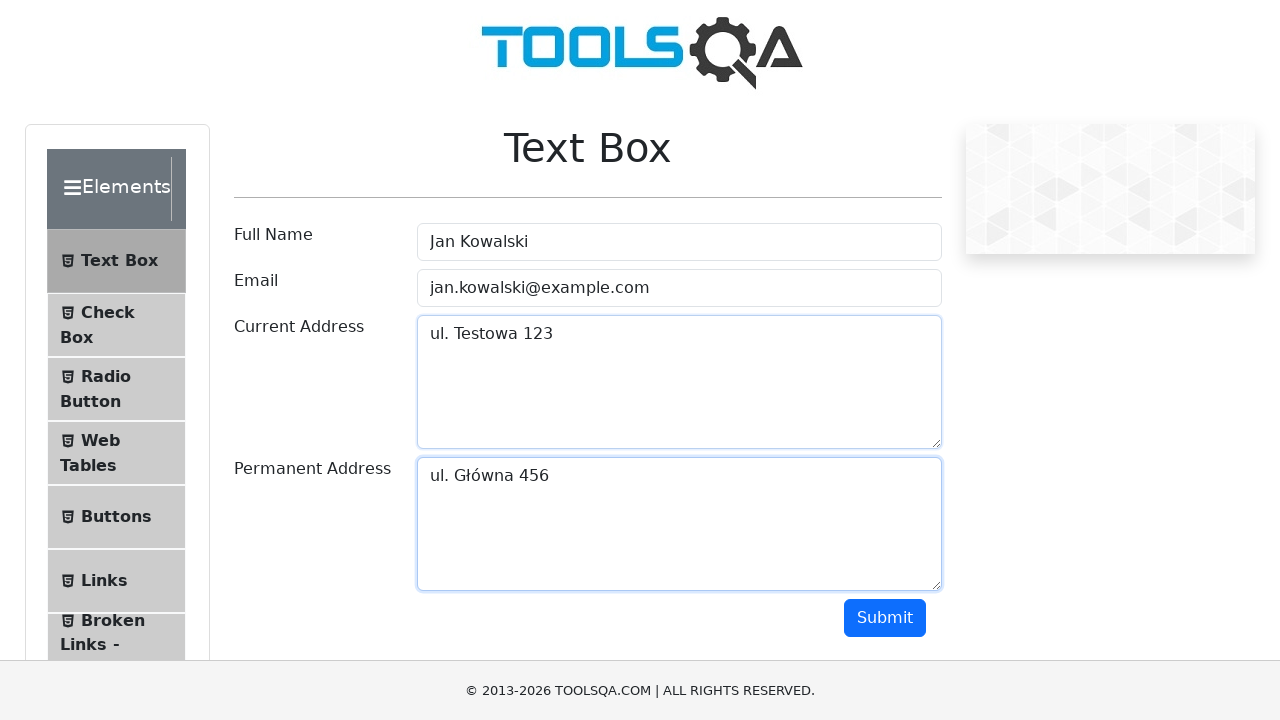

Clicked submit button to submit the form at (885, 618) on #submit
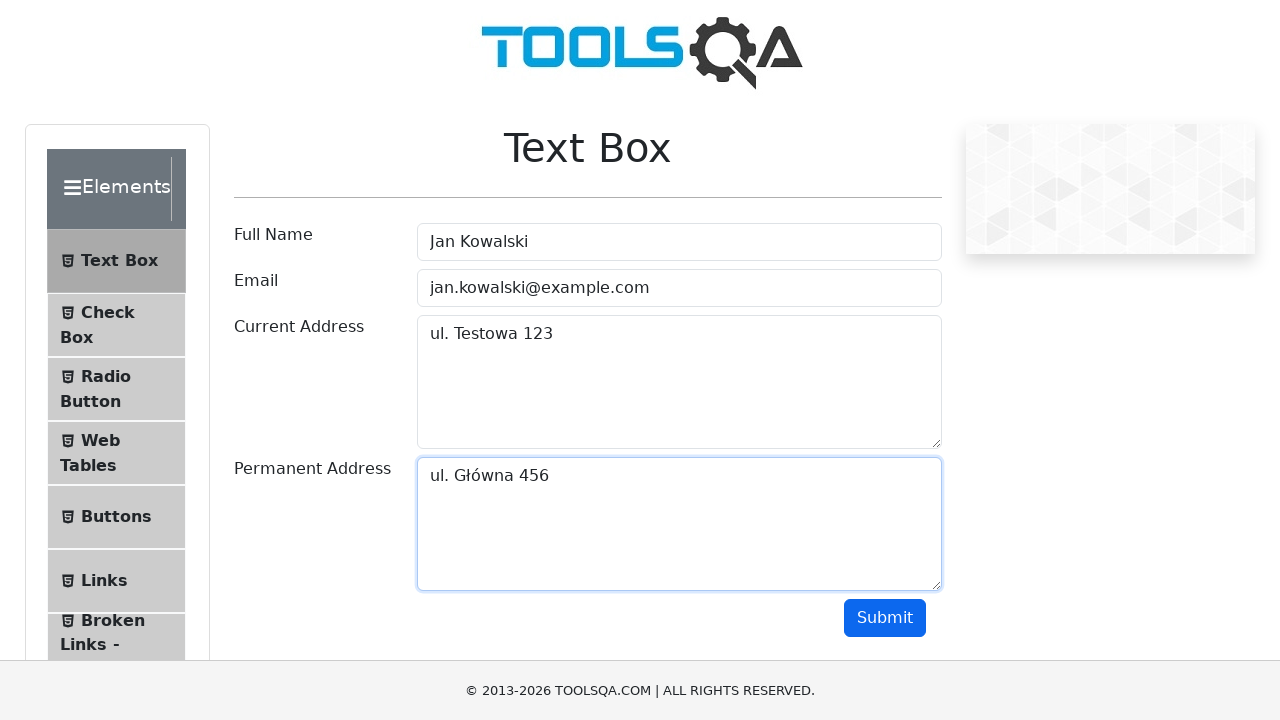

Form submission results loaded - name field appeared
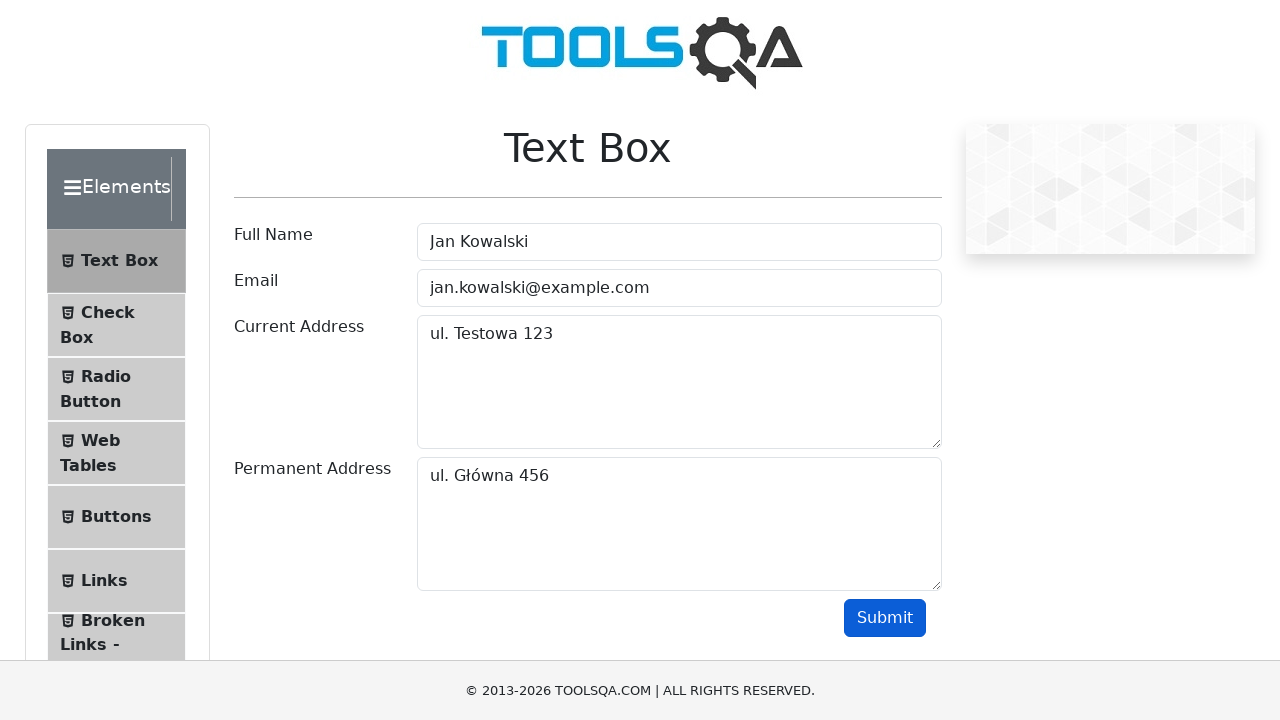

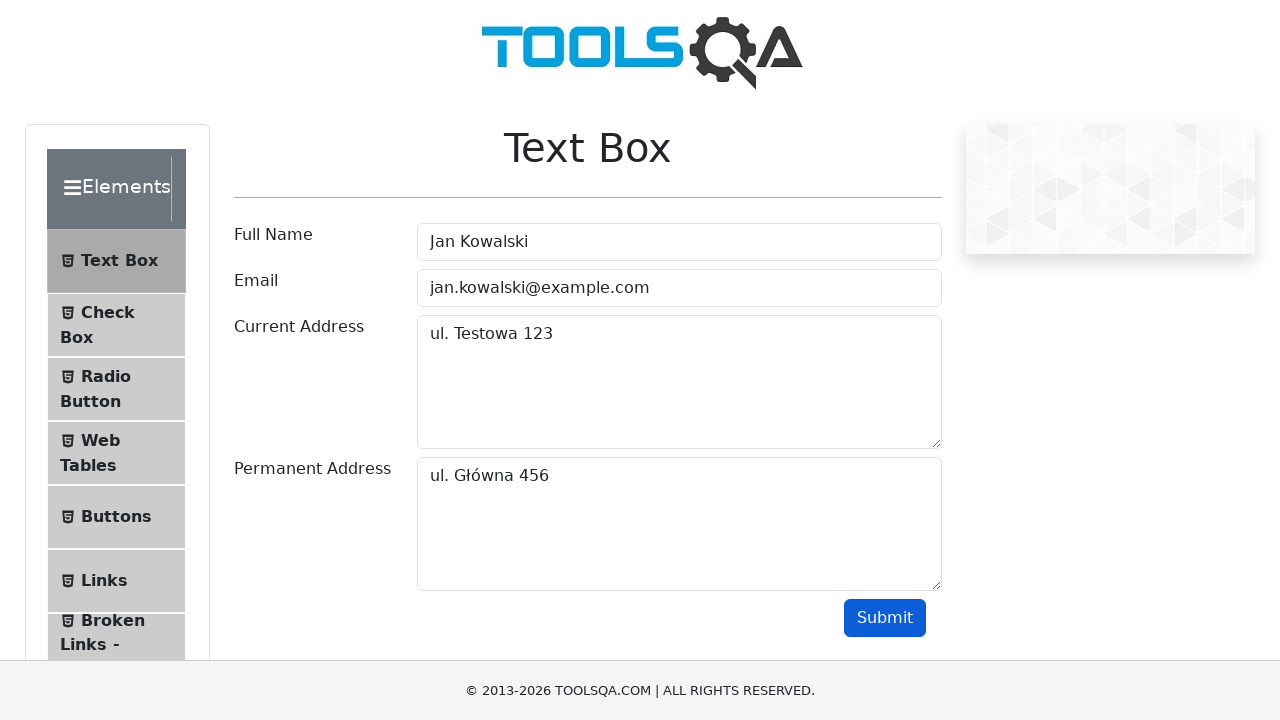